Tests browser navigation functionality by visiting multiple pages, using back/forward navigation, and refreshing the page

Starting URL: https://ultimateqa.com/automation

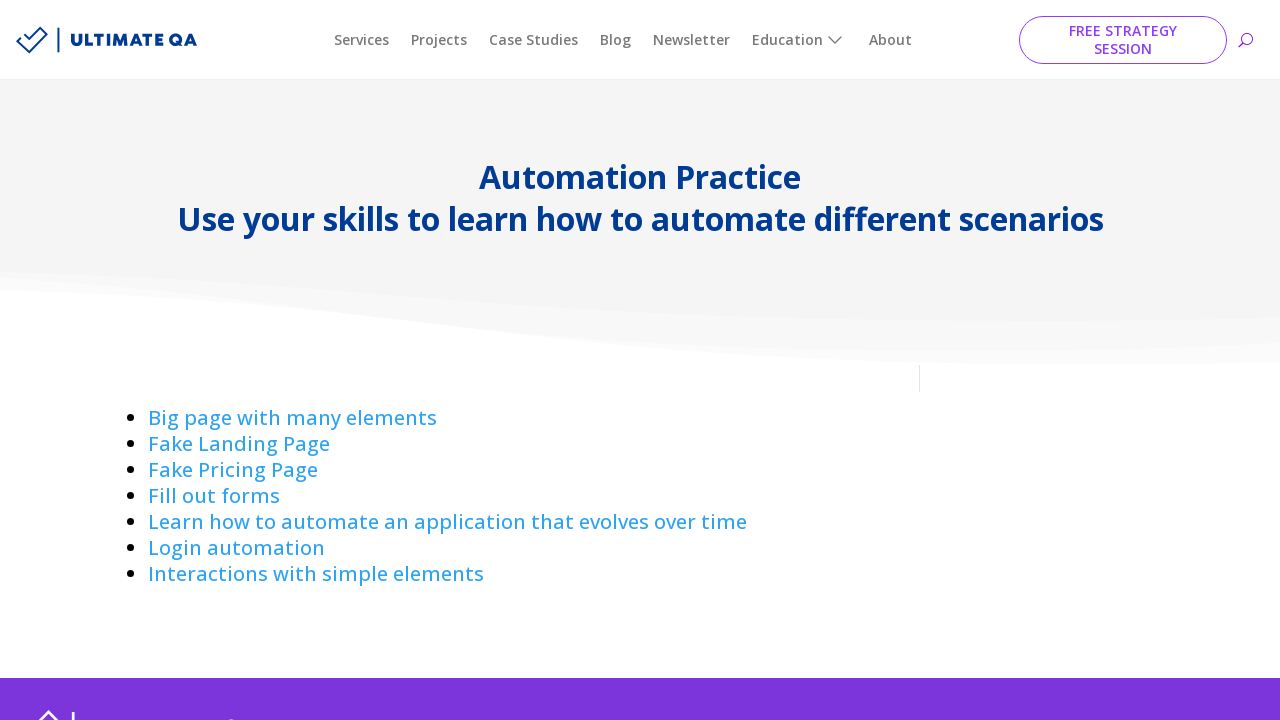

Navigated to complicated-page
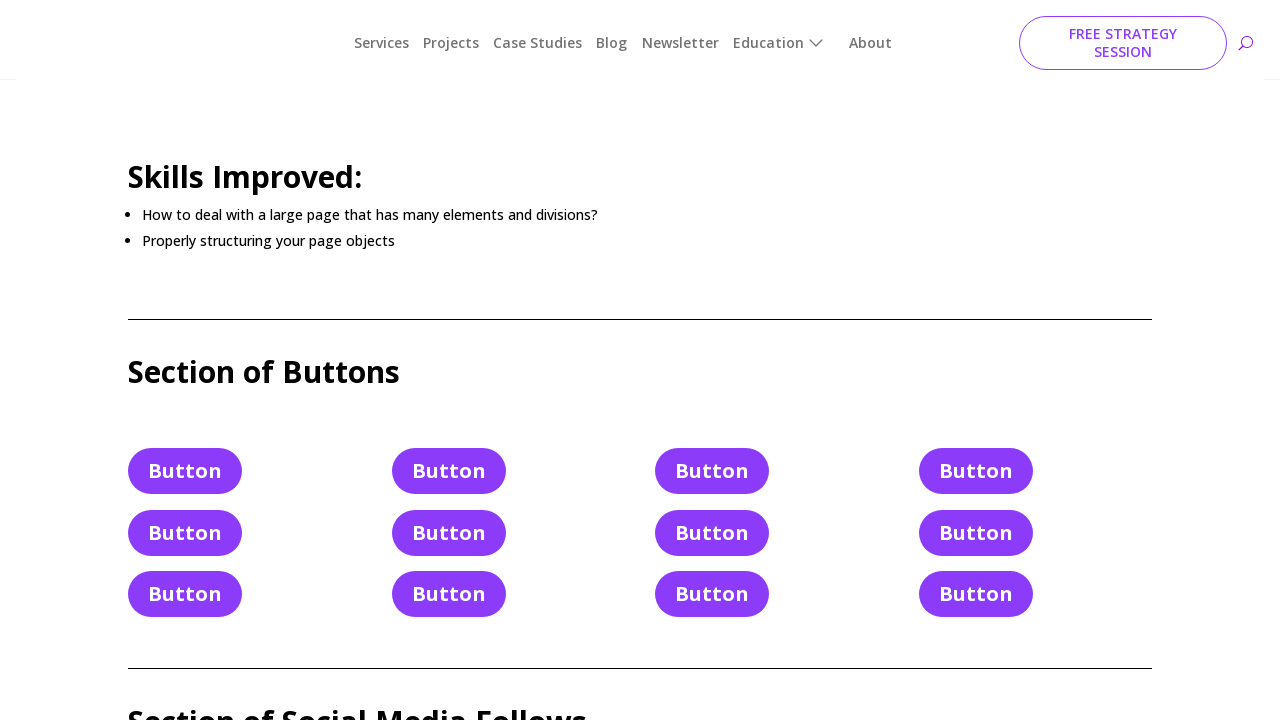

Navigated to fake-landing-page
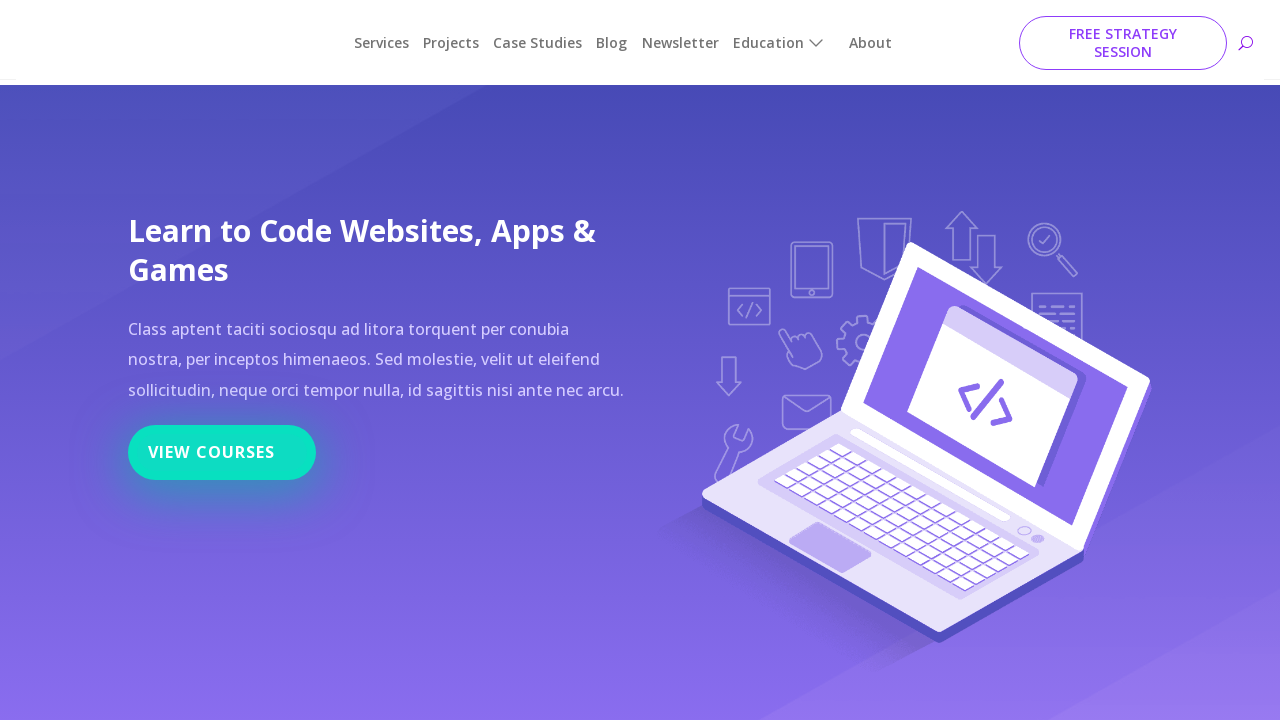

Navigated to fake-pricing-page
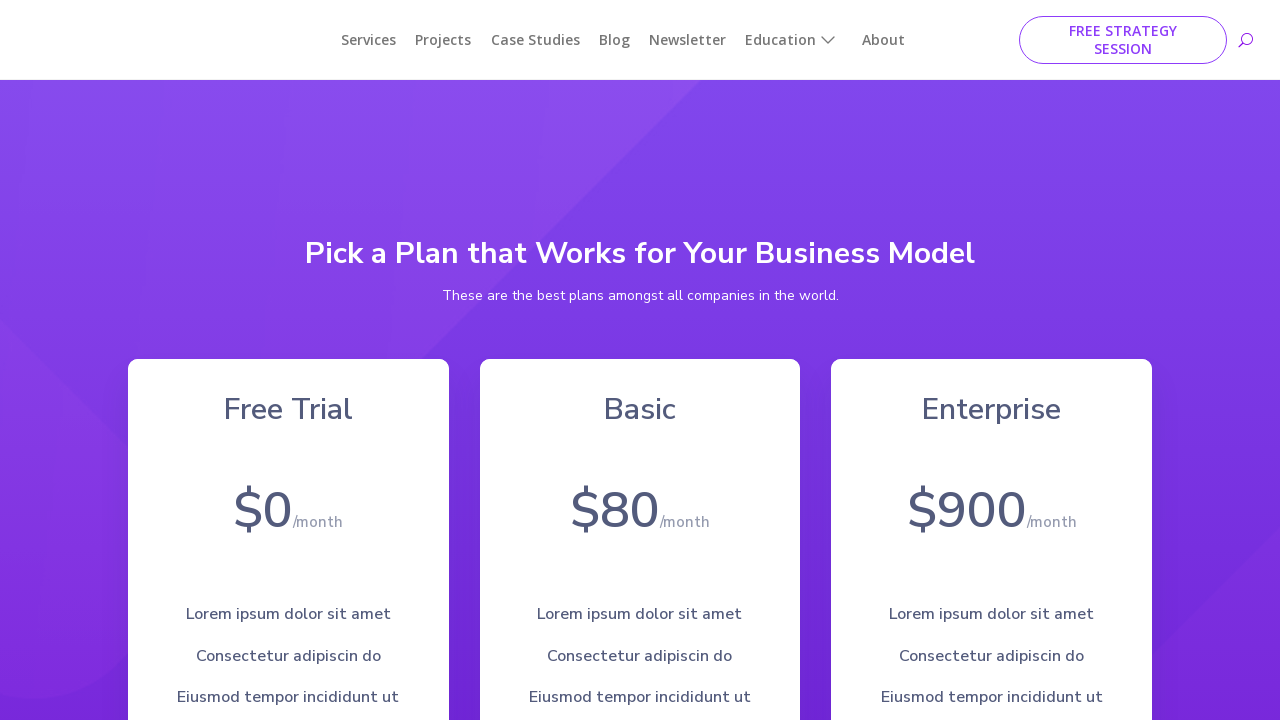

Navigated to filling-out-forms page
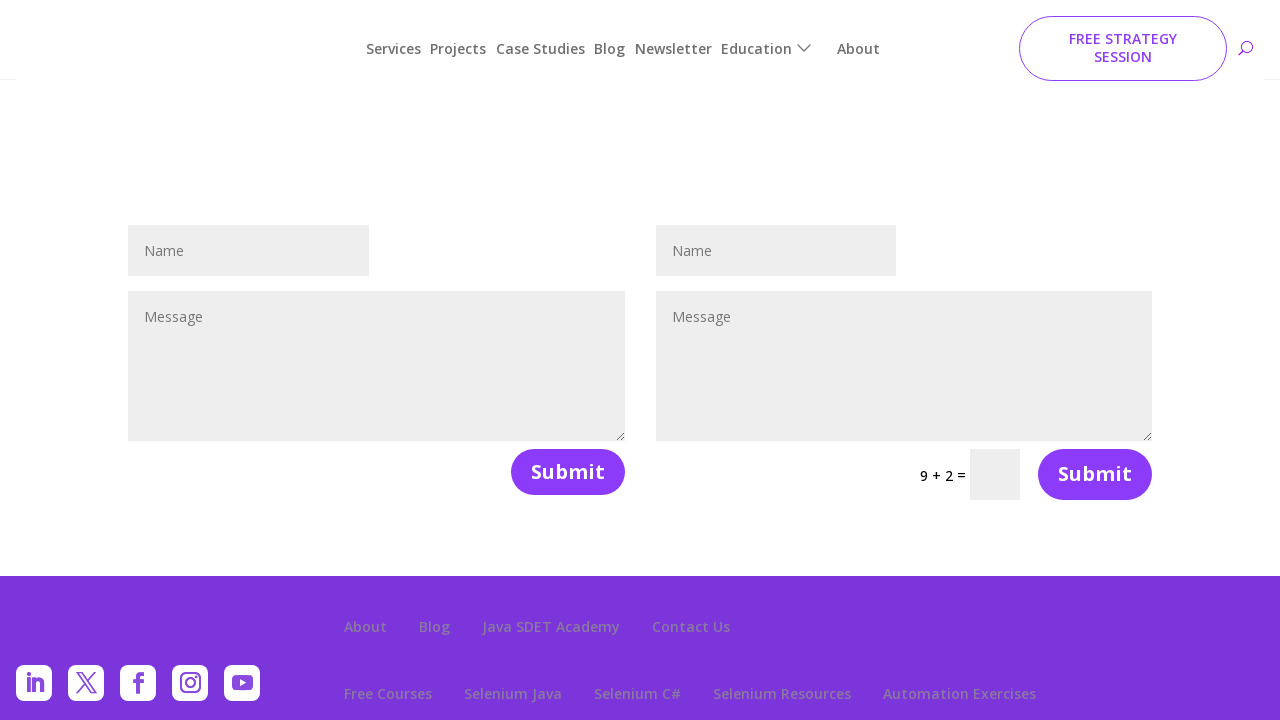

Navigated to sign_in page
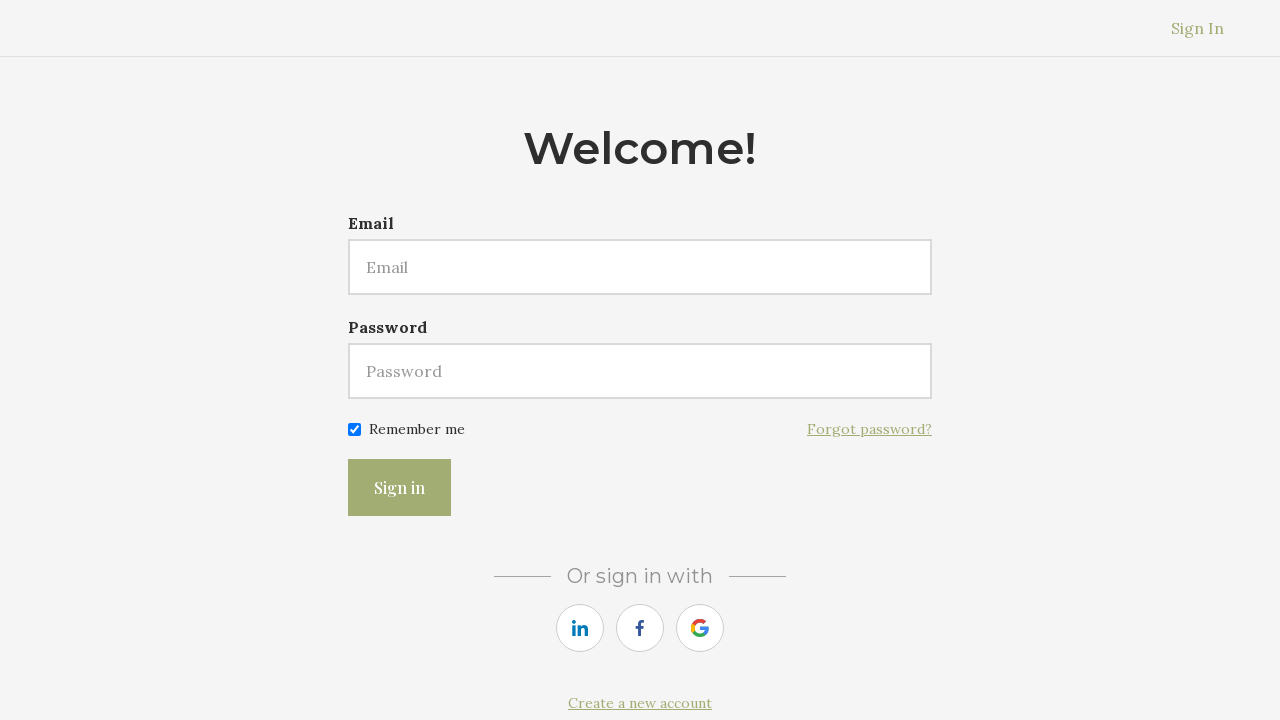

Navigated back to filling-out-forms page
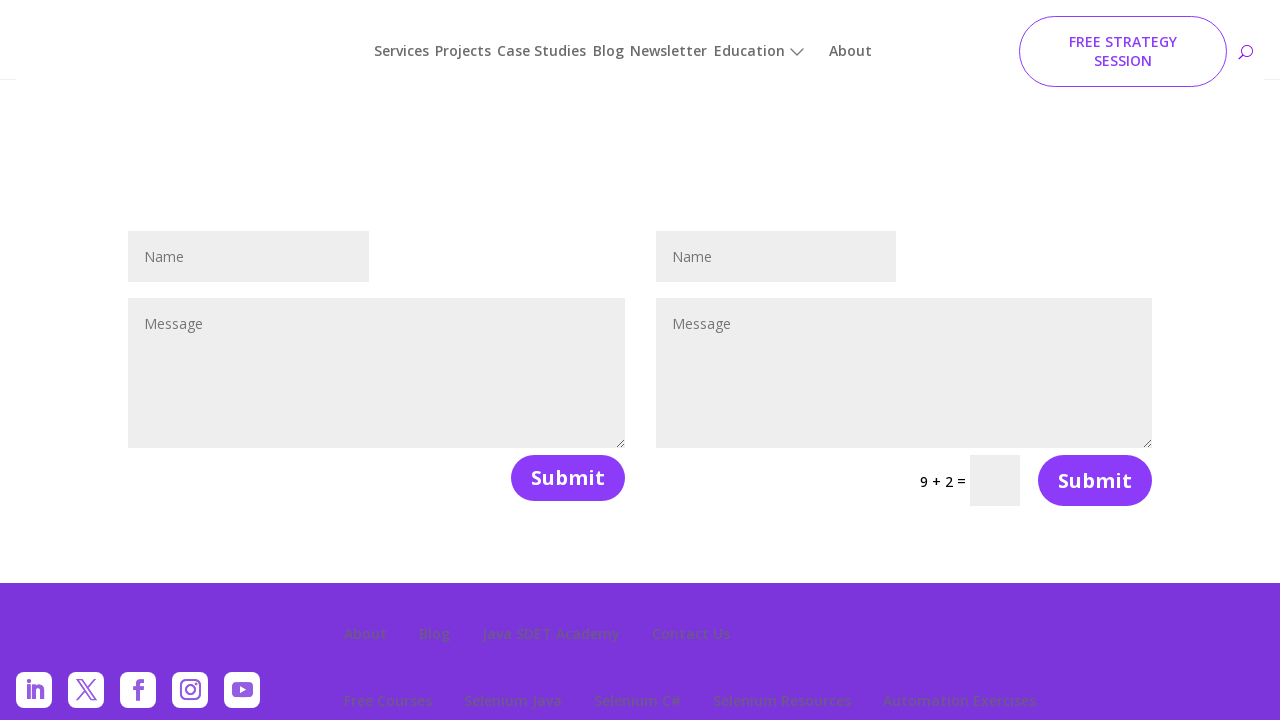

Navigated forward to sign_in page
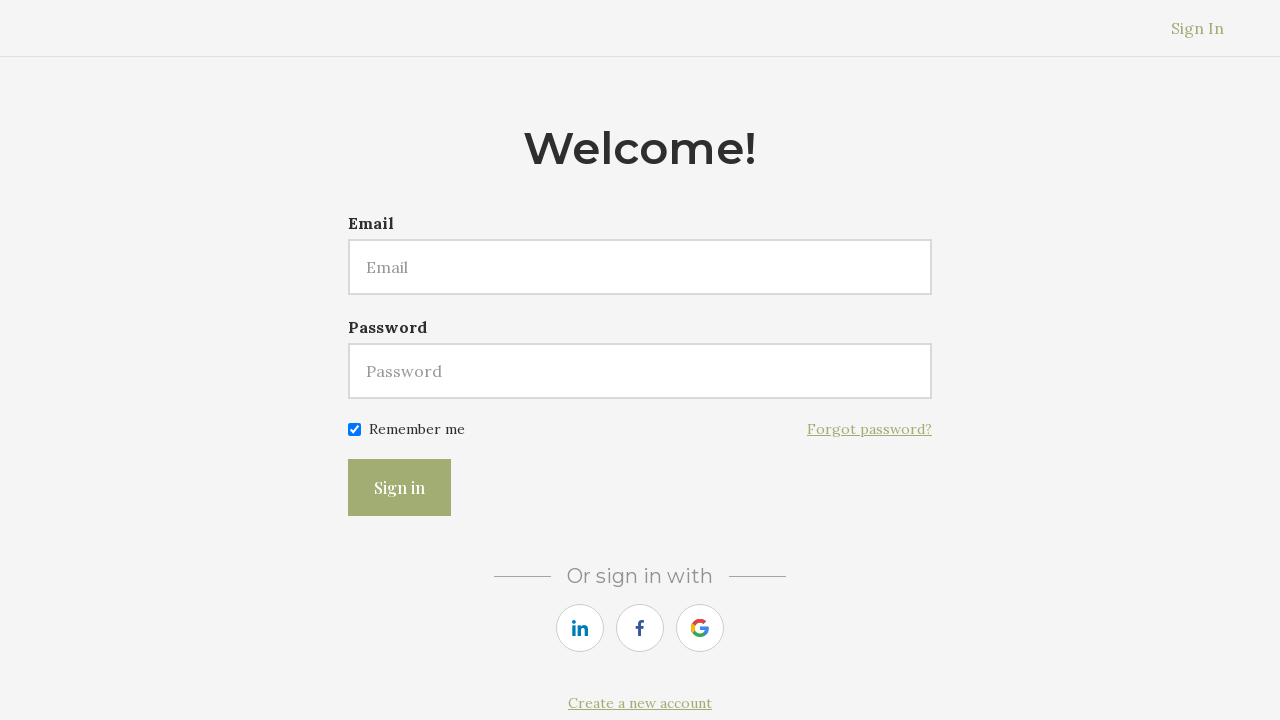

Refreshed the current page
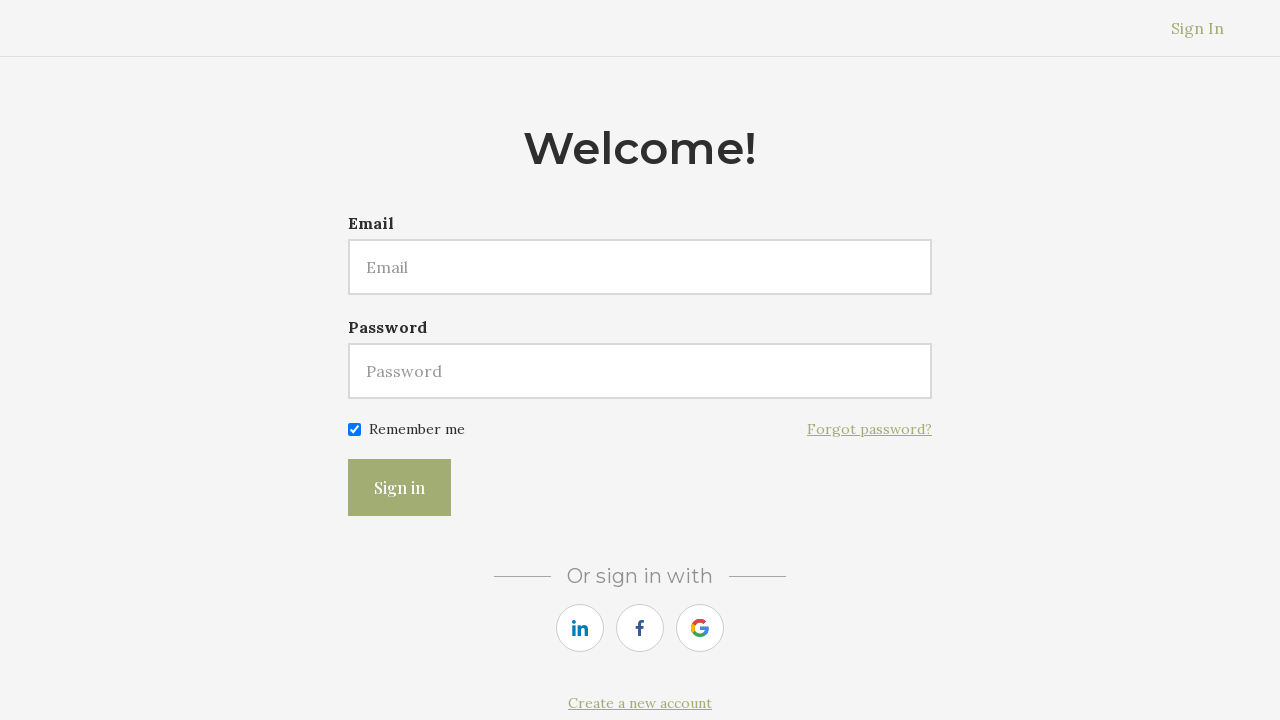

Navigated back to filling-out-forms page
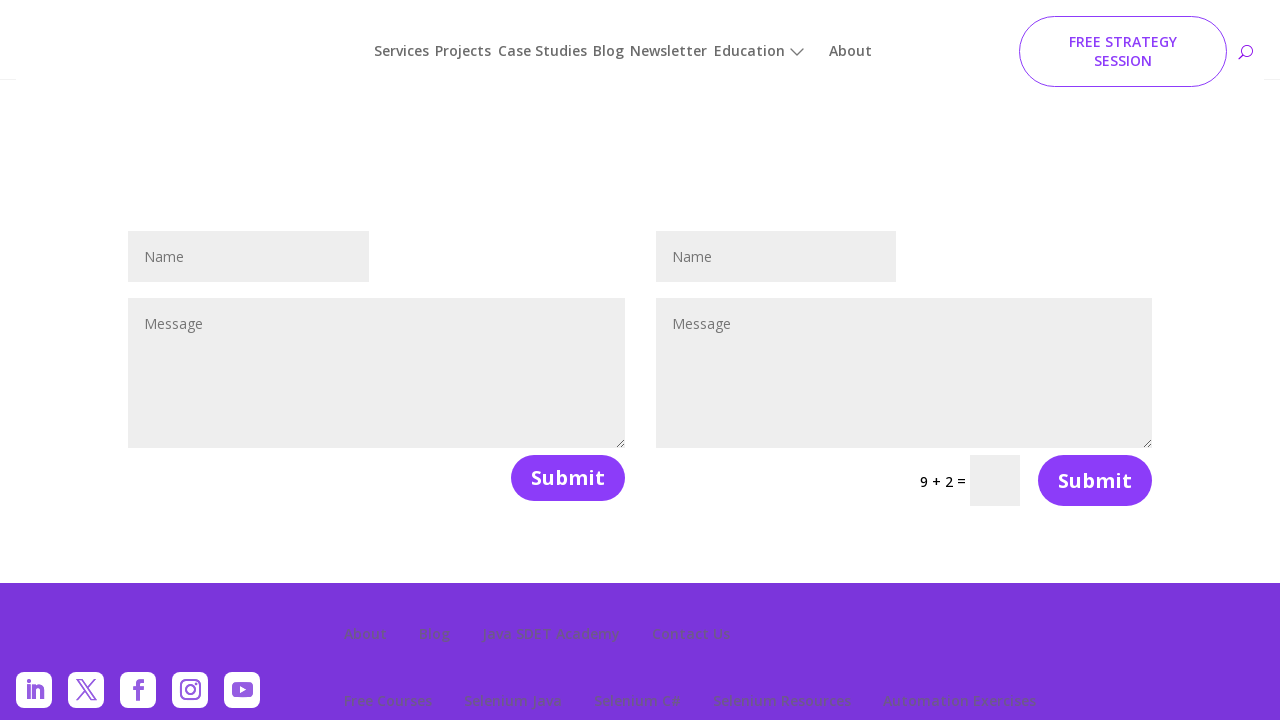

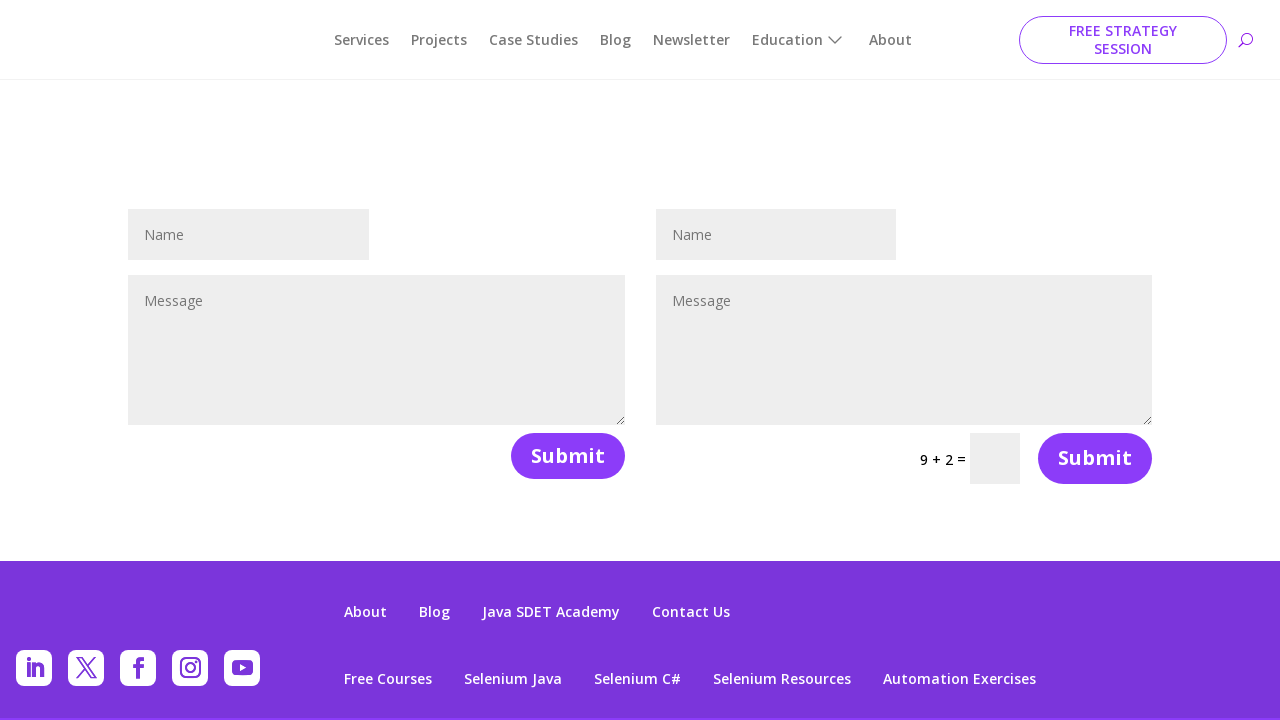